Tests that an empty state message is shown when user has no favorite books

Starting URL: https://tap-ht24-testverktyg.github.io/exam-template/

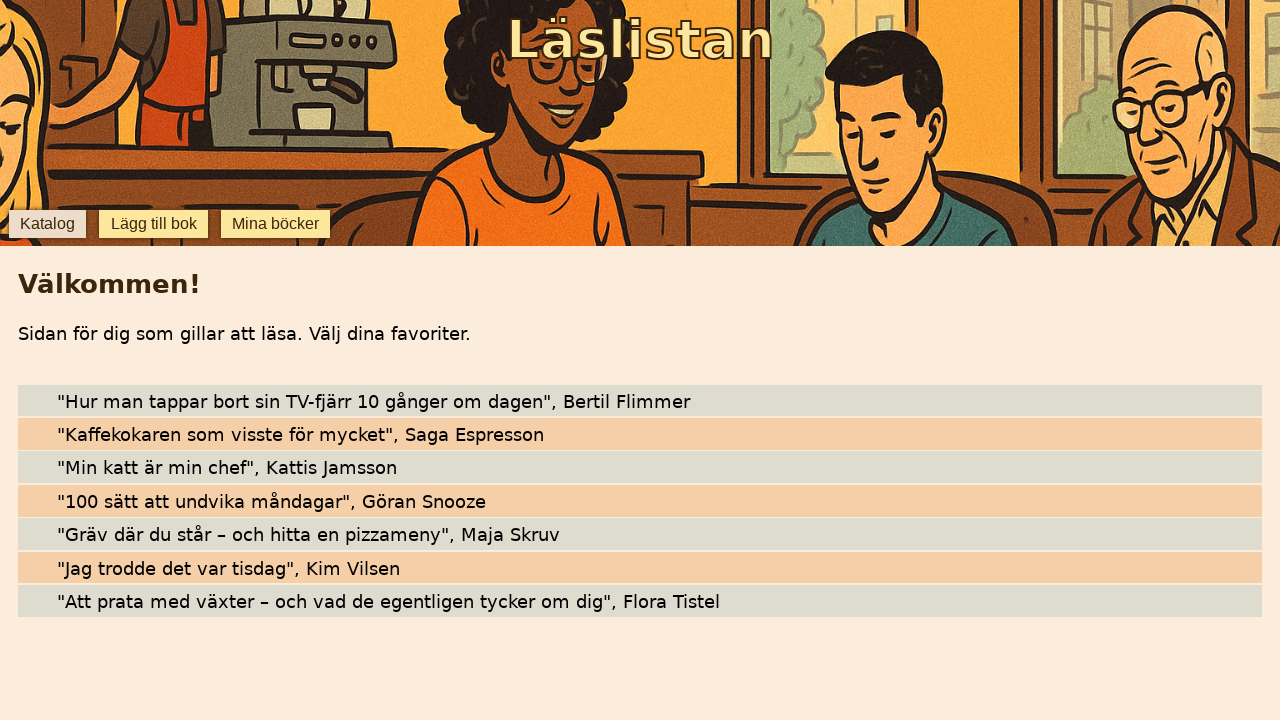

Clicked 'Mina böcker' button to navigate to favorites section at (276, 224) on button:has-text('Mina böcker')
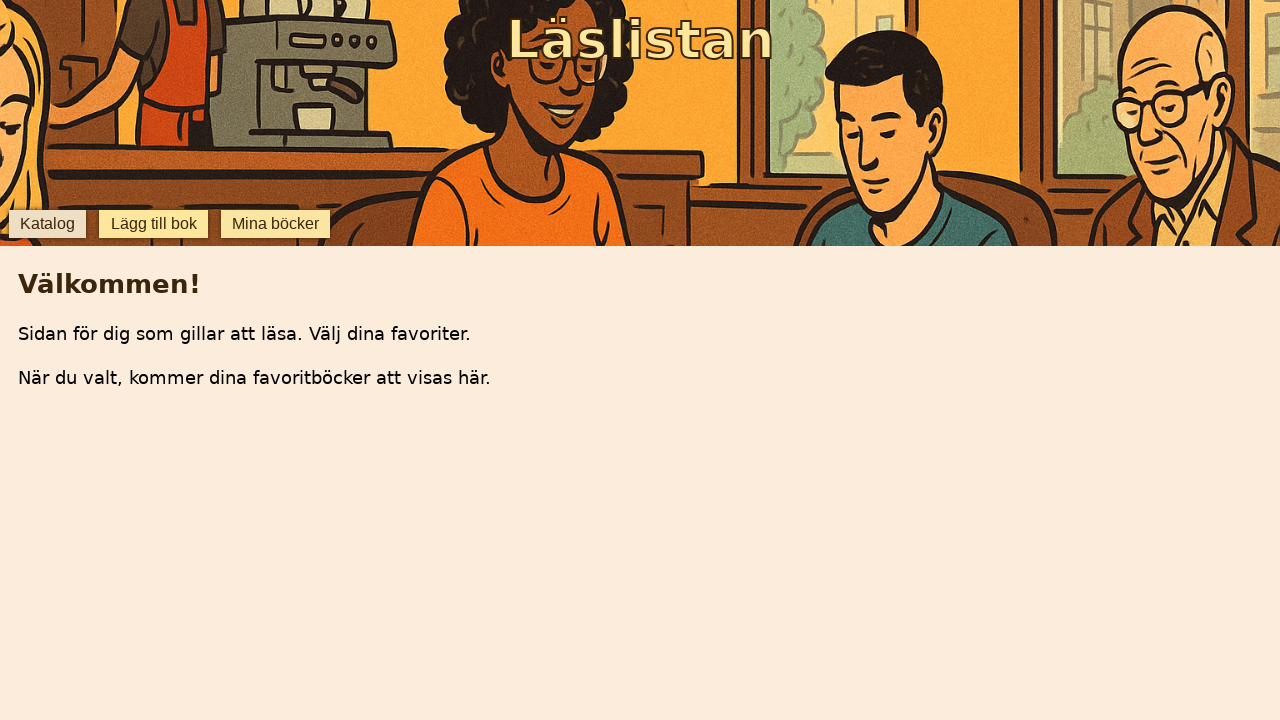

Empty state message displayed: 'När du valt, kommer dina favoritböcker att visas här.'
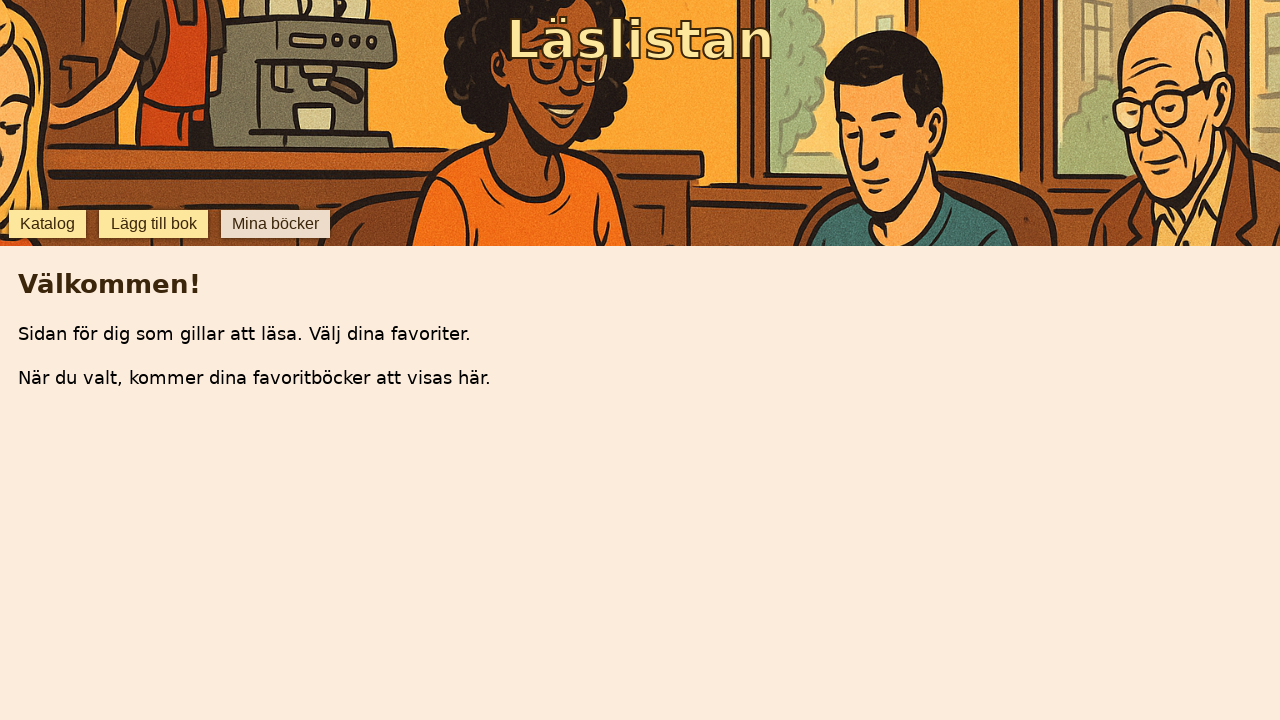

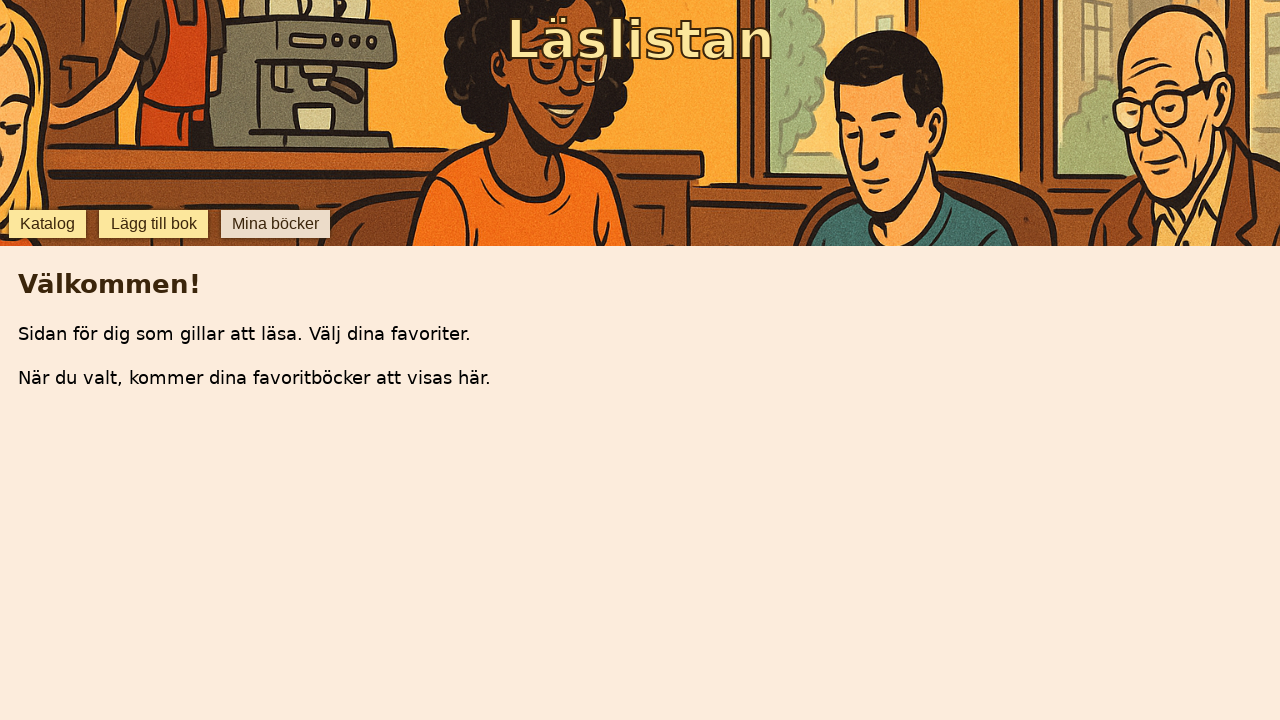